Tests JavaScript prompt alert functionality by clicking a button to trigger a prompt, entering text, and dismissing it

Starting URL: https://the-internet.herokuapp.com/javascript_alerts

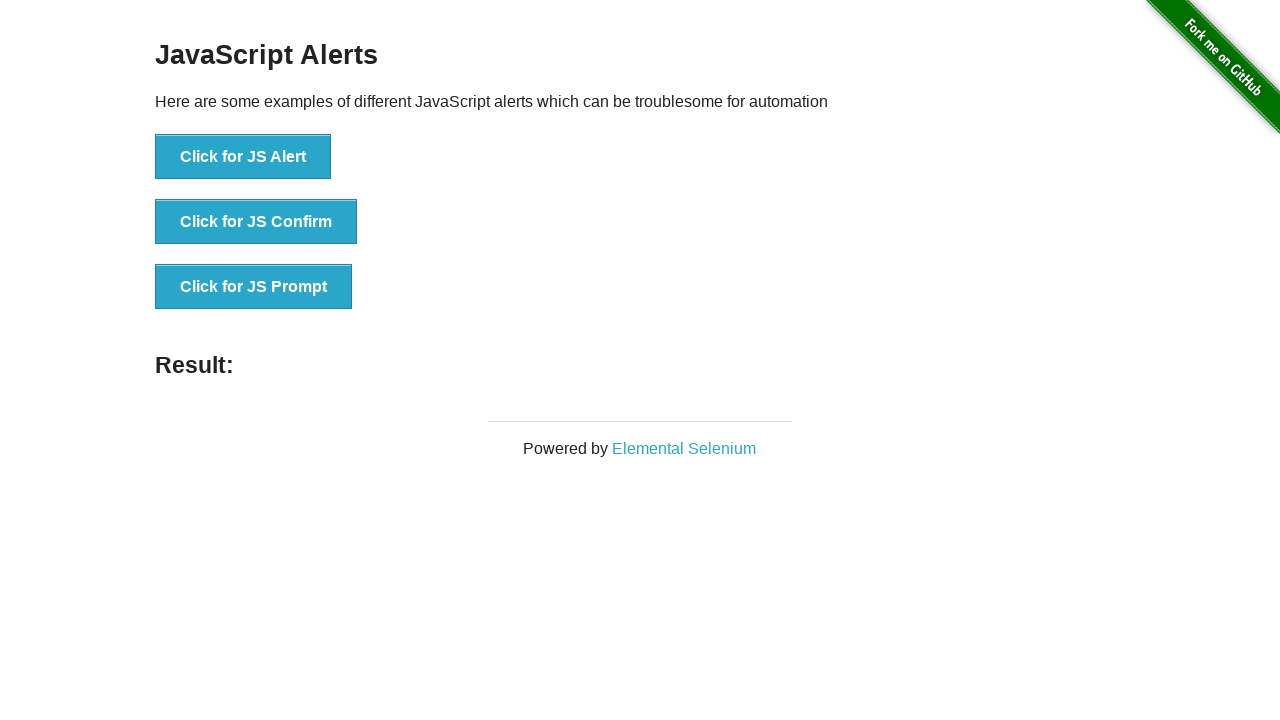

Clicked button to trigger JavaScript prompt at (254, 287) on xpath=//button[contains(normalize-space(),'Click for JS Prompt')]
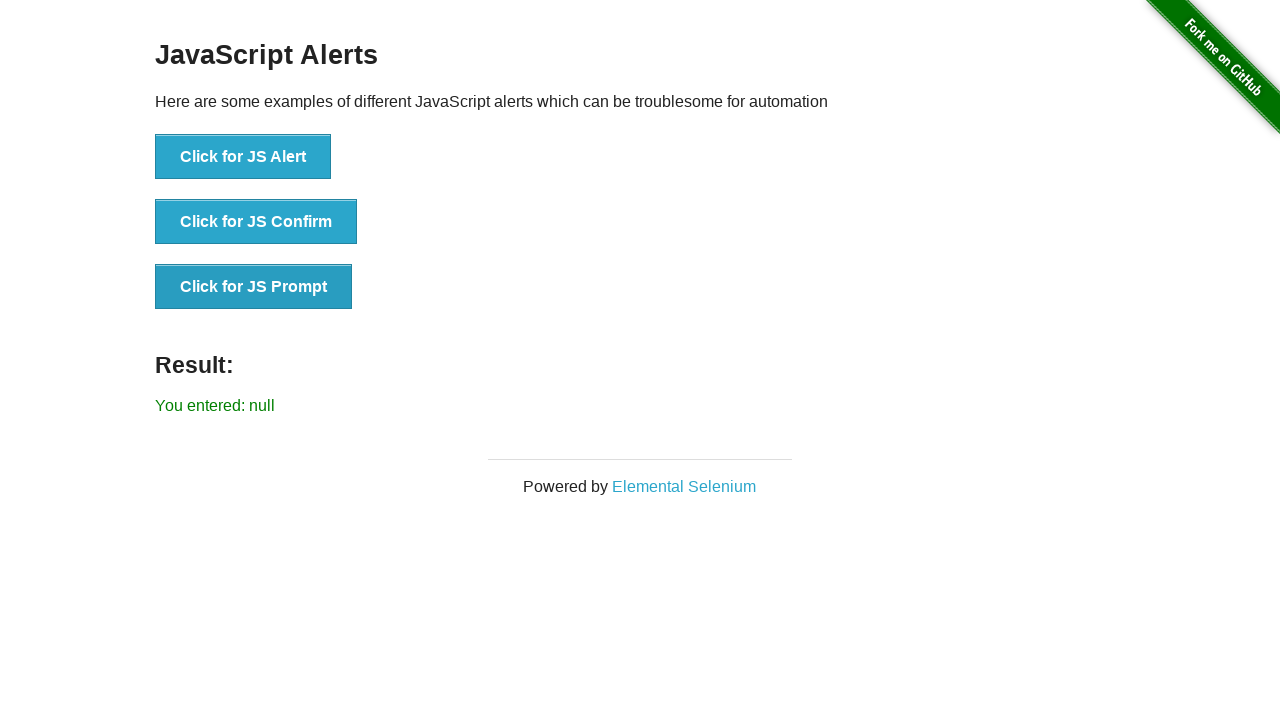

Set up dialog handler to dismiss prompt
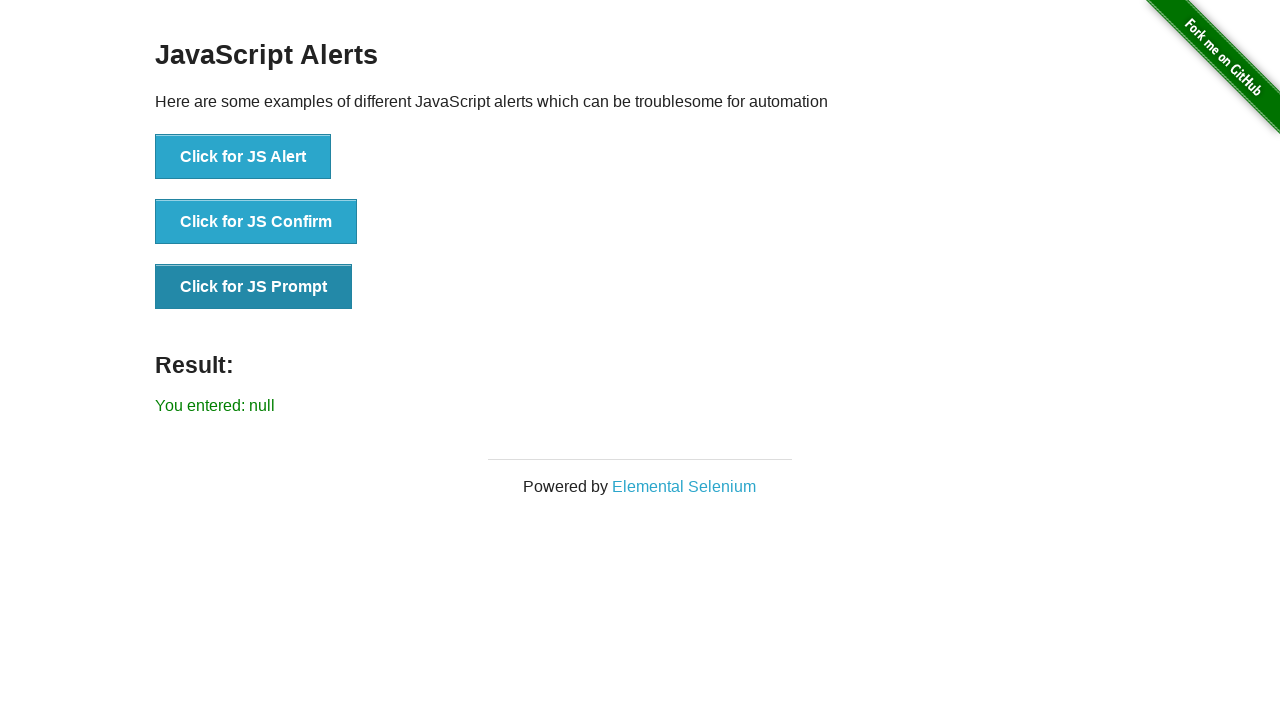

Clicked button to trigger JavaScript prompt again at (254, 287) on xpath=//button[contains(normalize-space(),'Click for JS Prompt')]
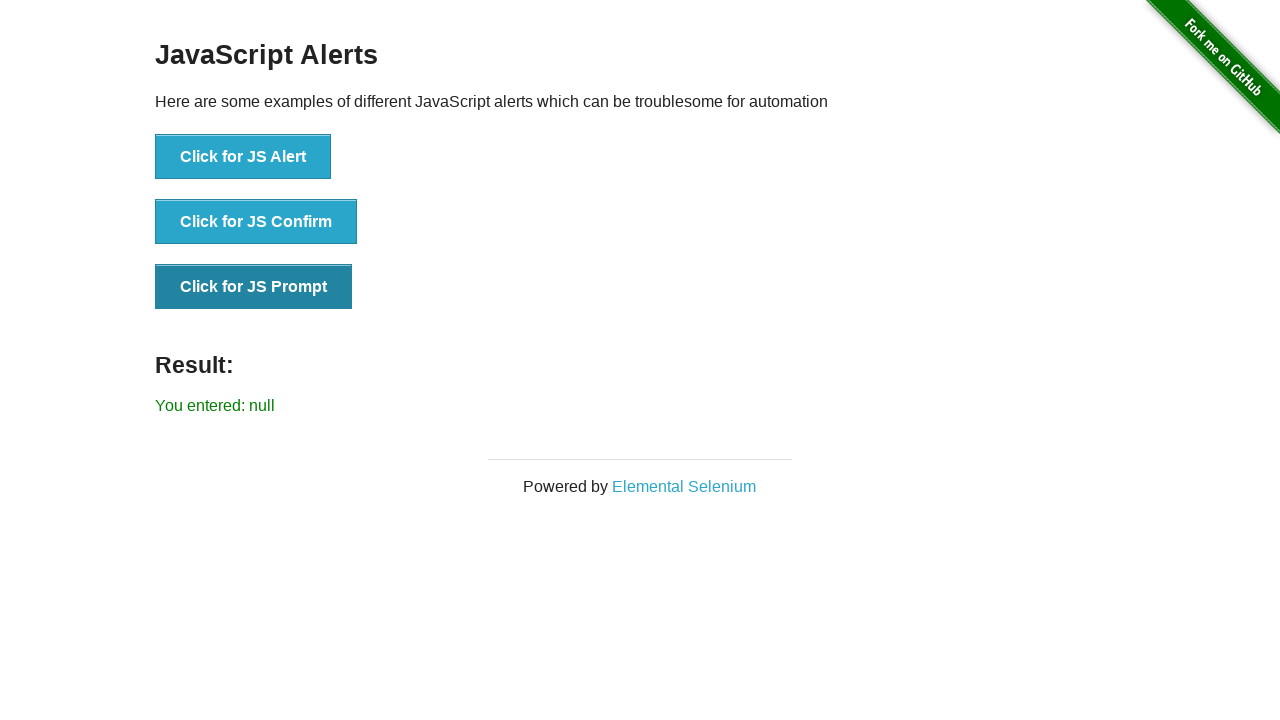

Set up dialog handler to accept prompt with text 'Python'
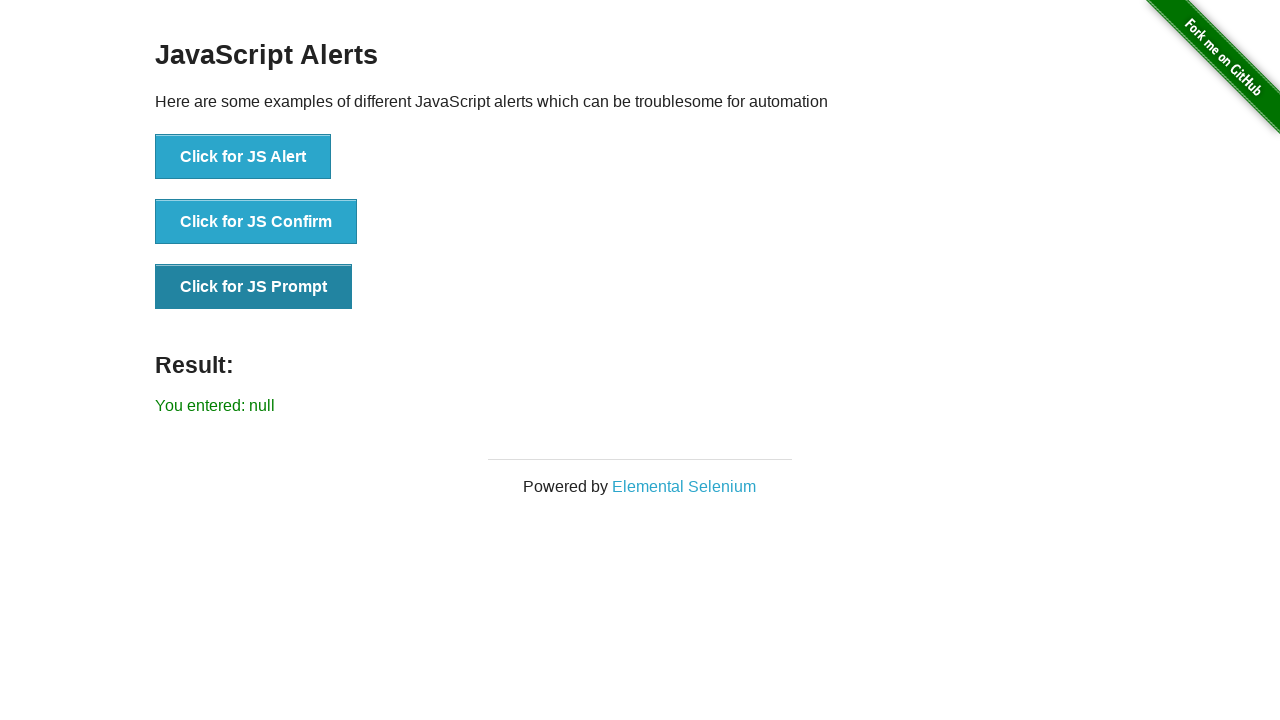

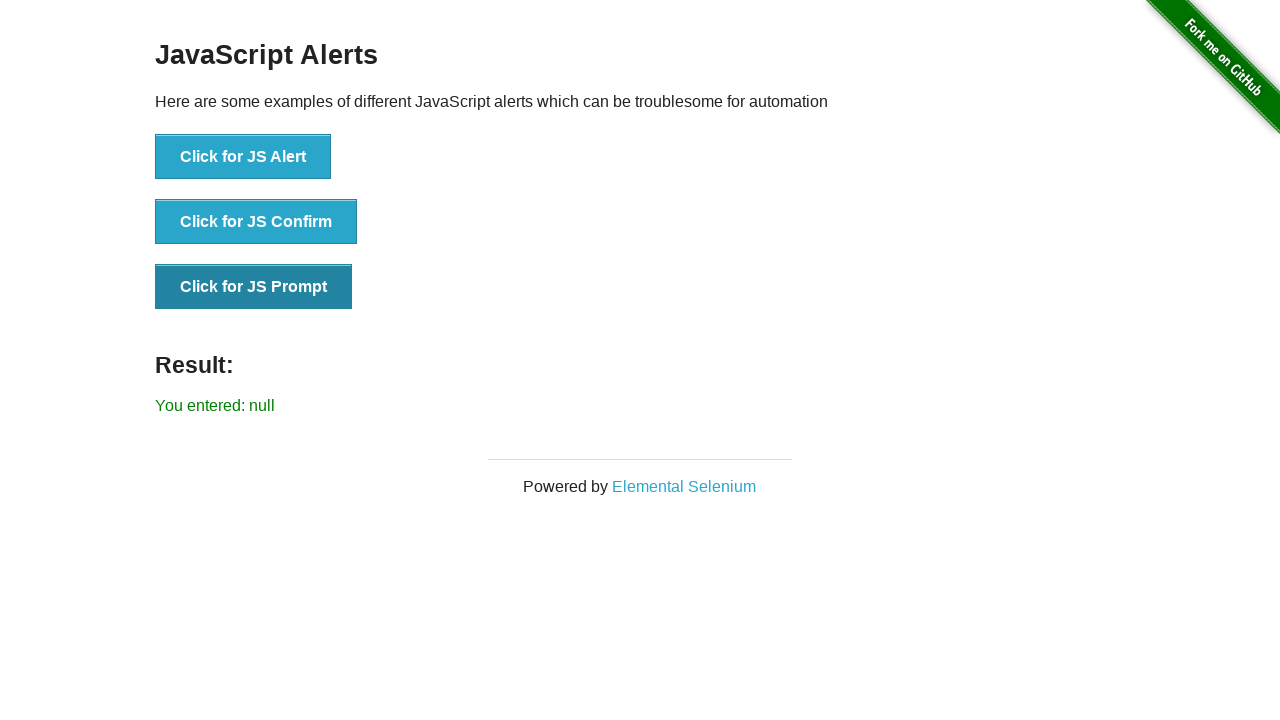